Tests dropdown select functionality by selecting options using different methods: by visible text, by value, and by index

Starting URL: https://bonigarcia.dev/selenium-webdriver-java/web-form.html

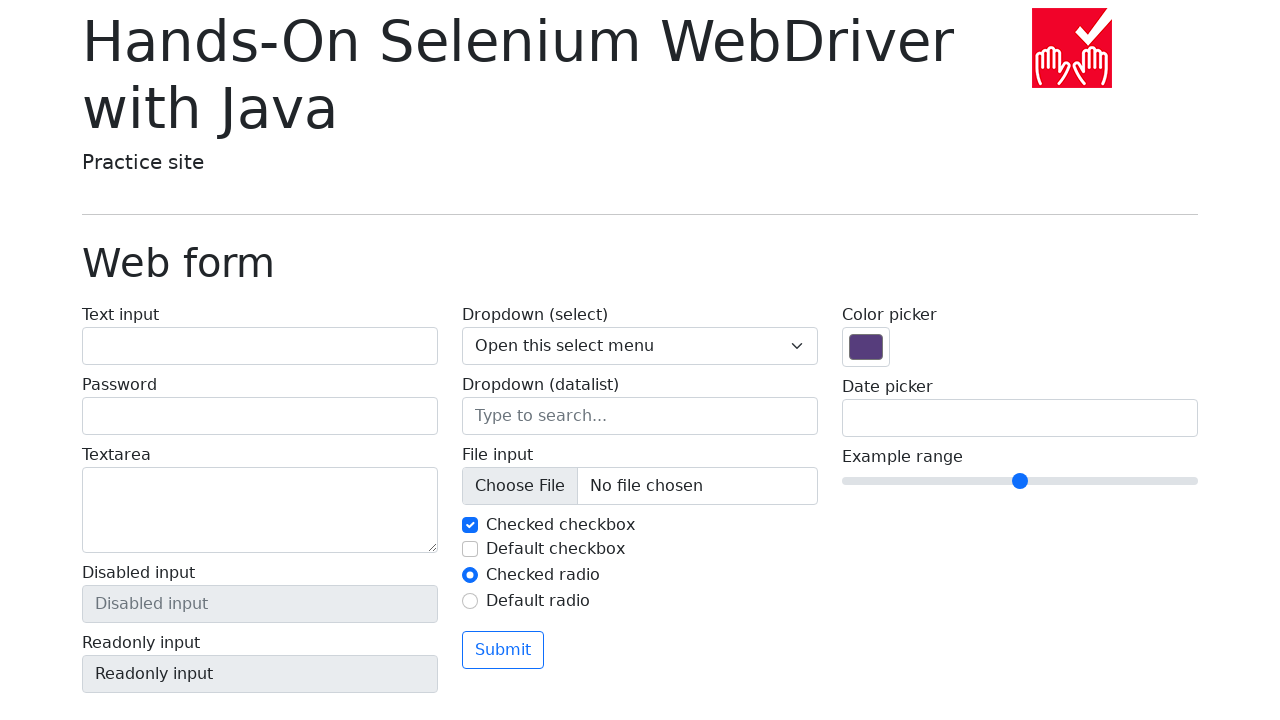

Navigated to web form page
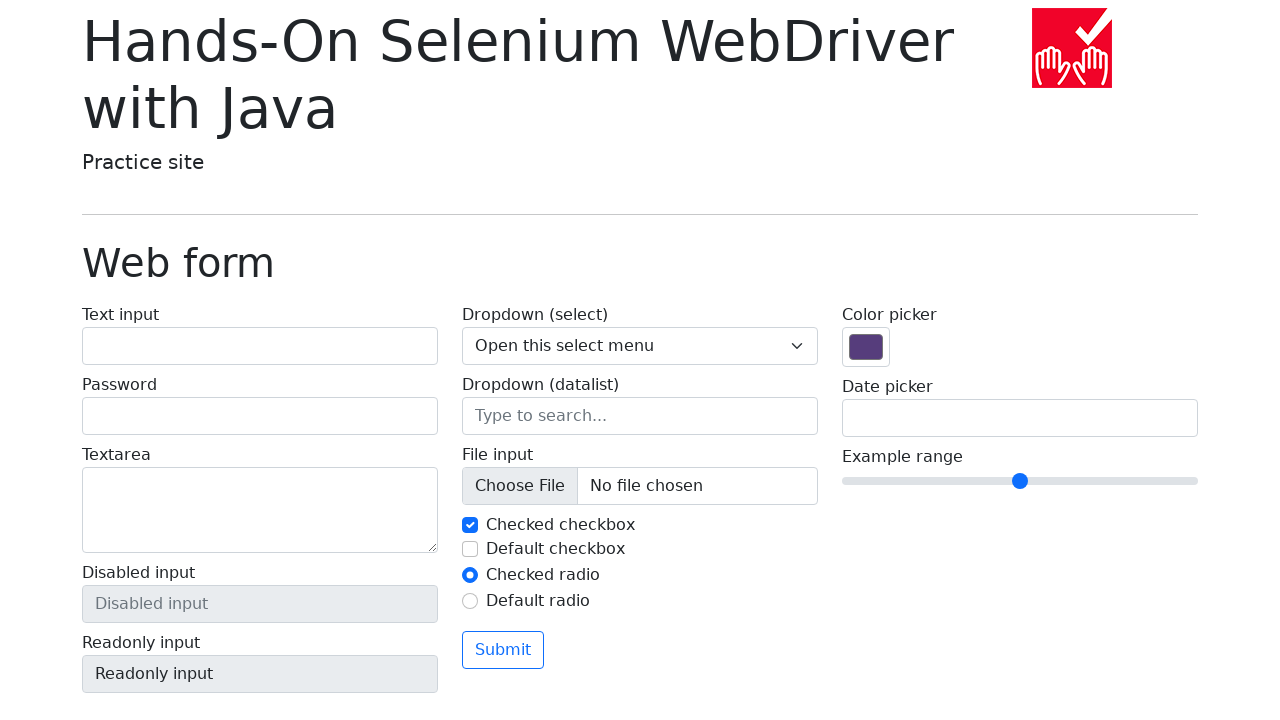

Selected dropdown option by visible text 'Open this select menu' on select[name='my-select']
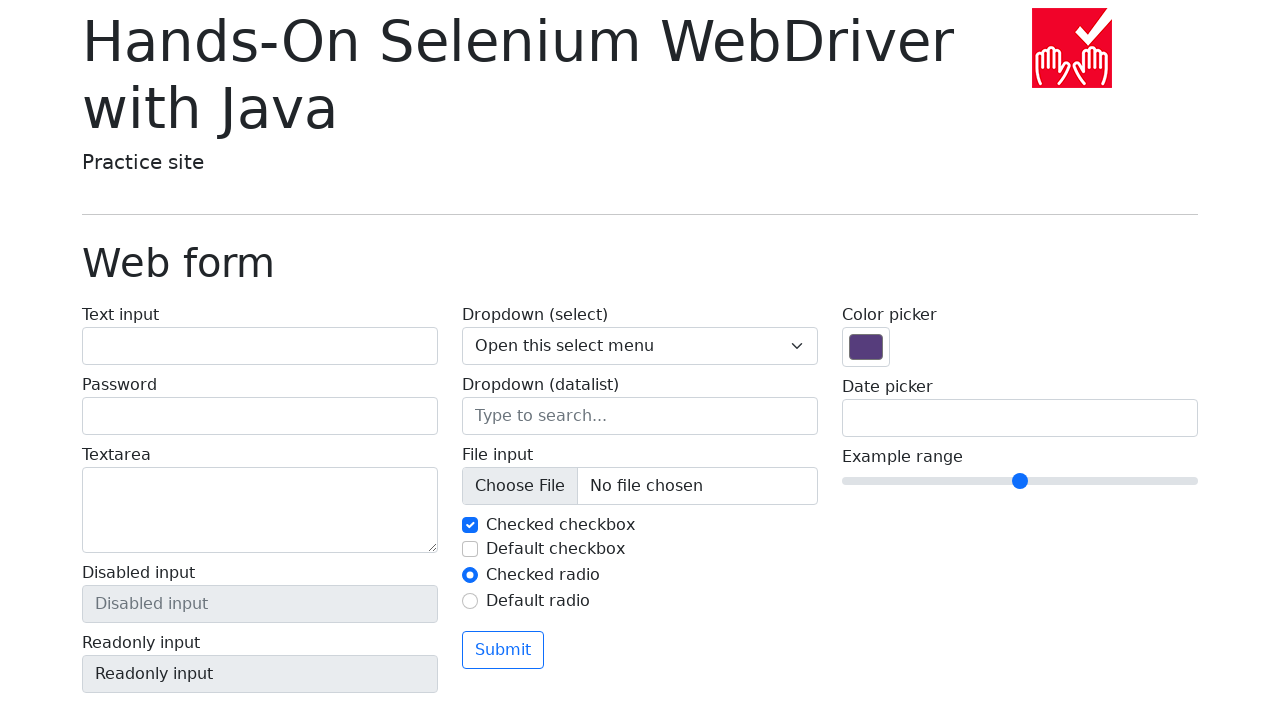

Selected dropdown option by value '1' on select[name='my-select']
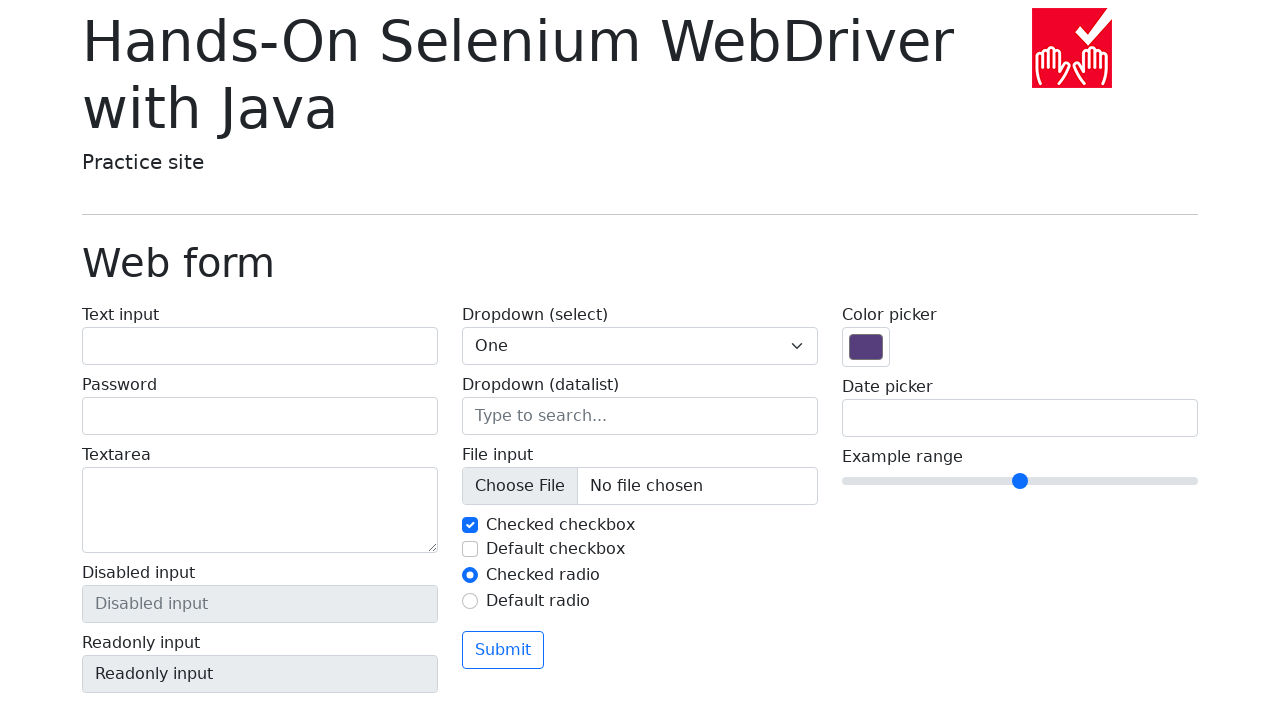

Selected dropdown option by index 2 ('Two') on select[name='my-select']
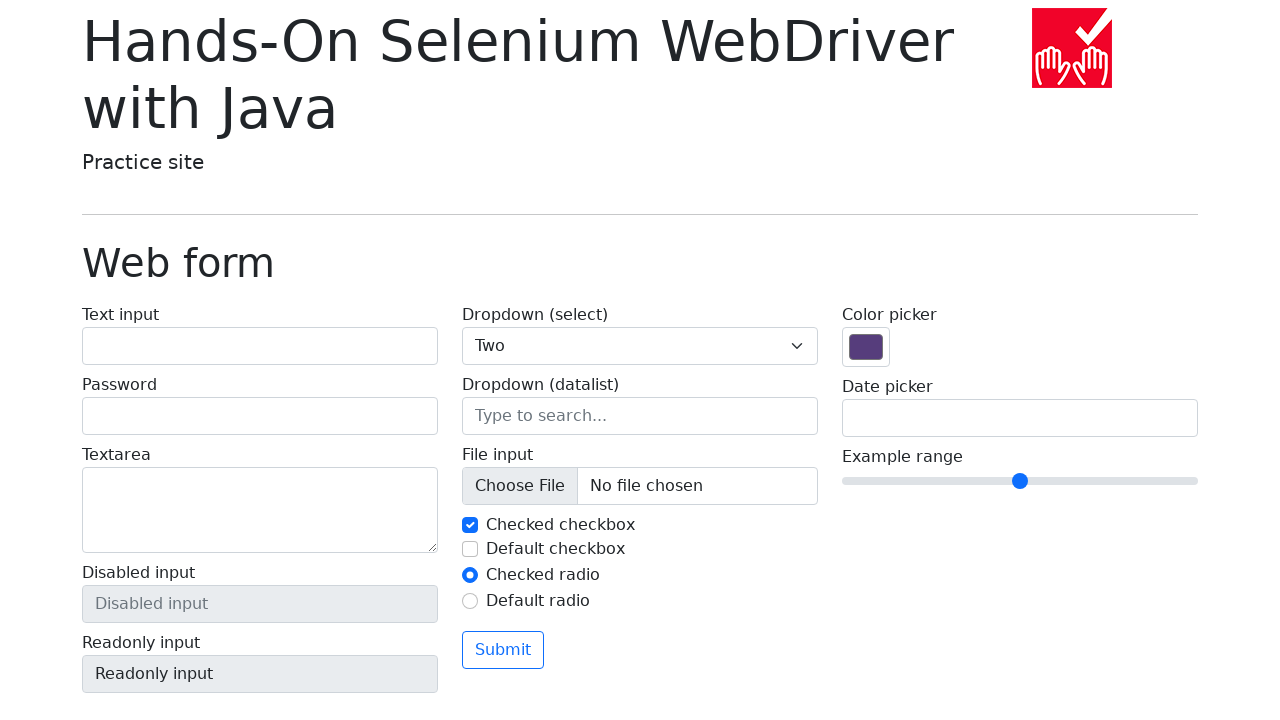

Selected dropdown option by visible text 'Three' on select[name='my-select']
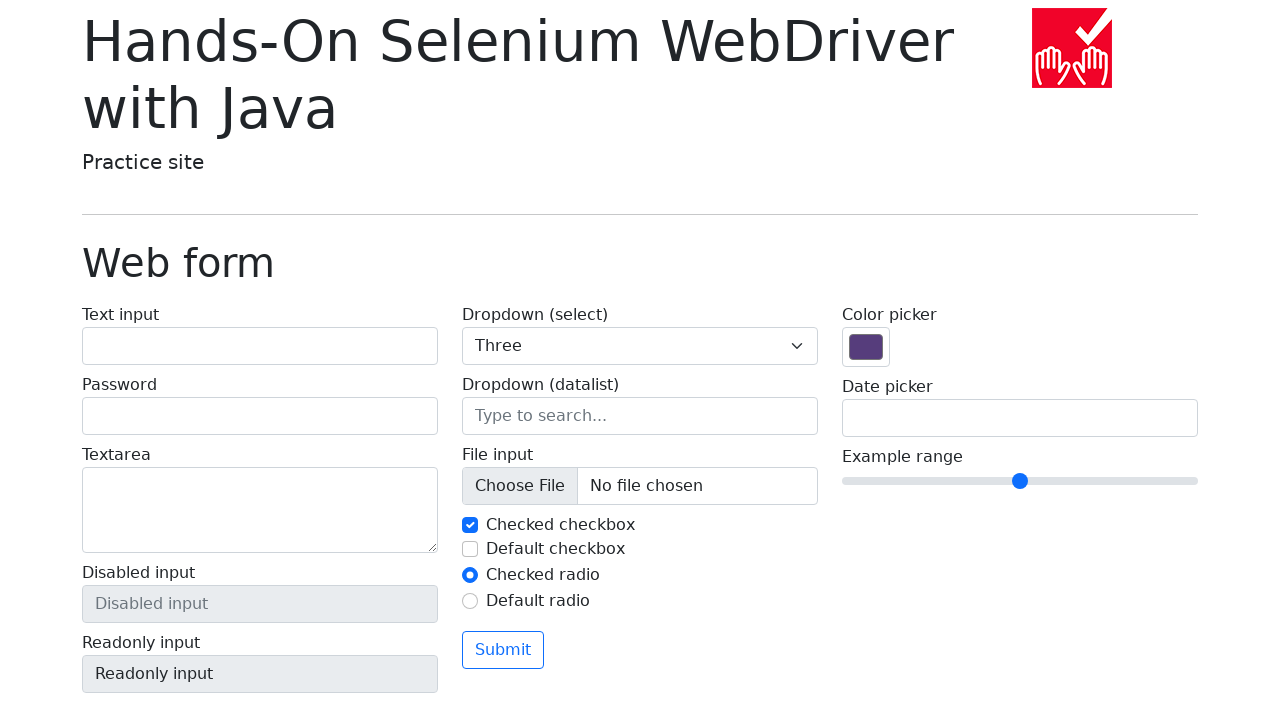

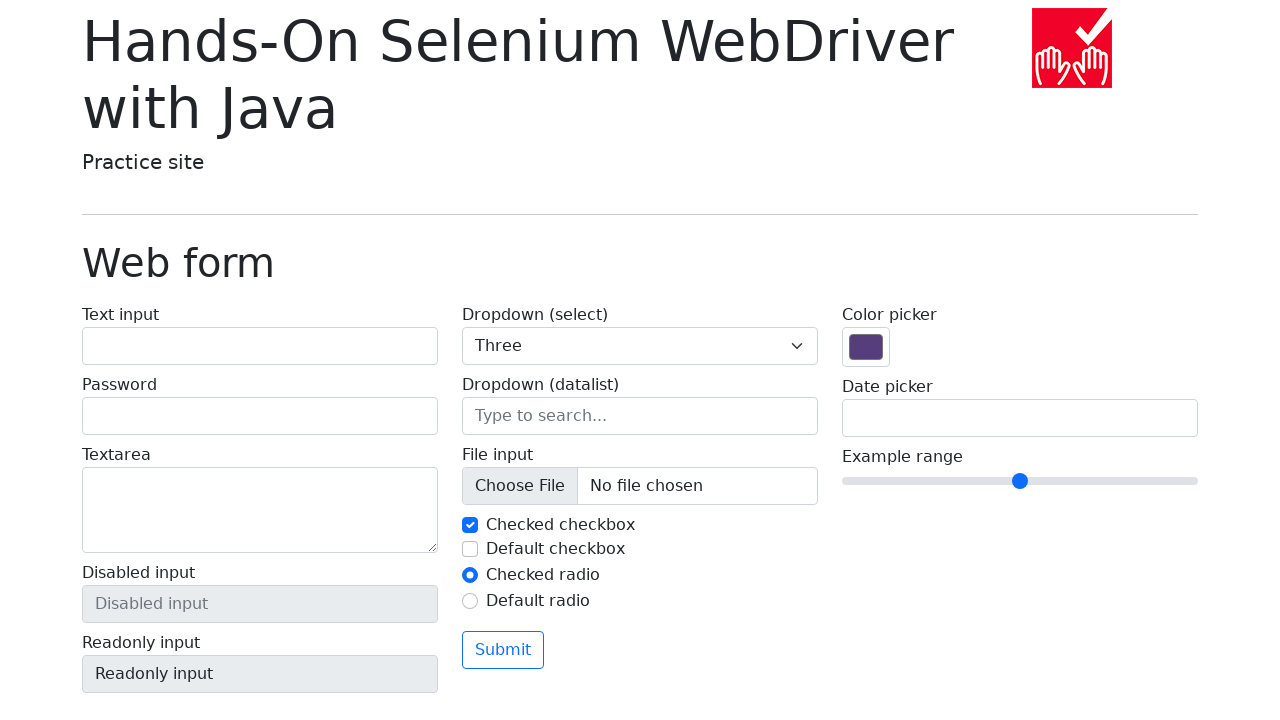